Tests mobile download links by clicking iOS and Android download buttons and verifying navigation to app stores

Starting URL: https://discord.com/download

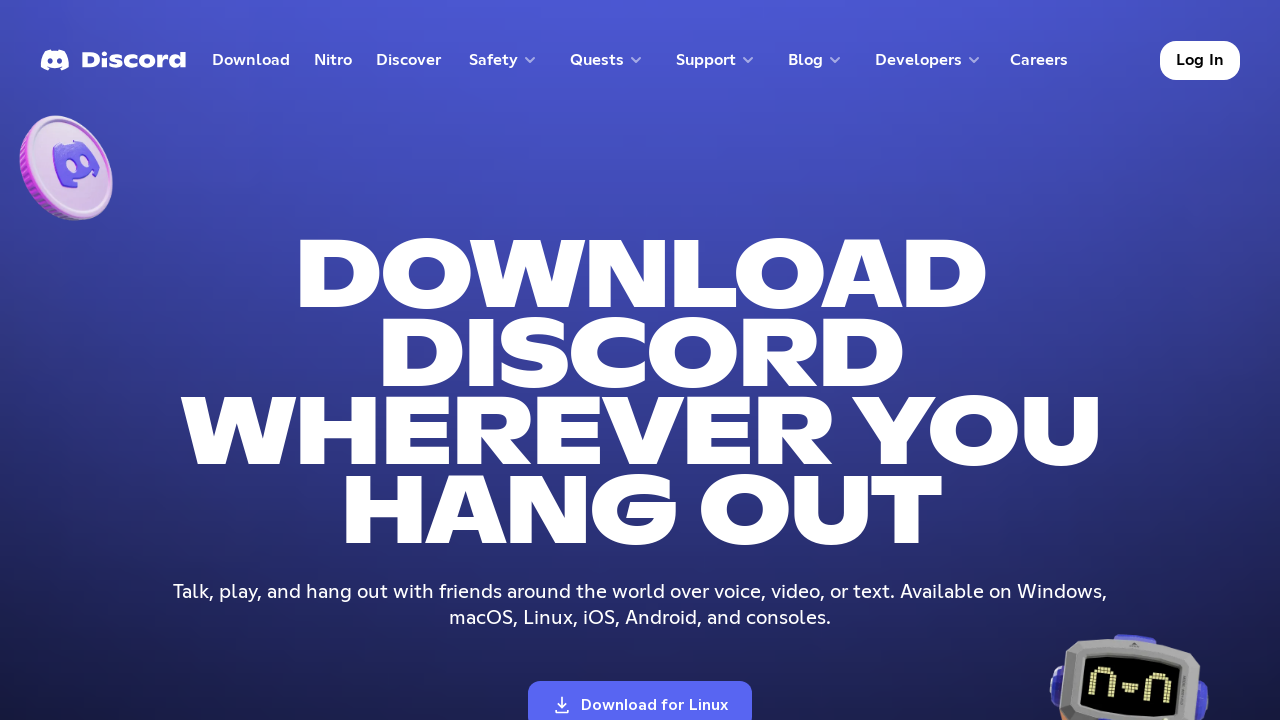

Clicked iOS download button at (718, 361) on a[data-platform='iOS'][data-track-download='Download Page']
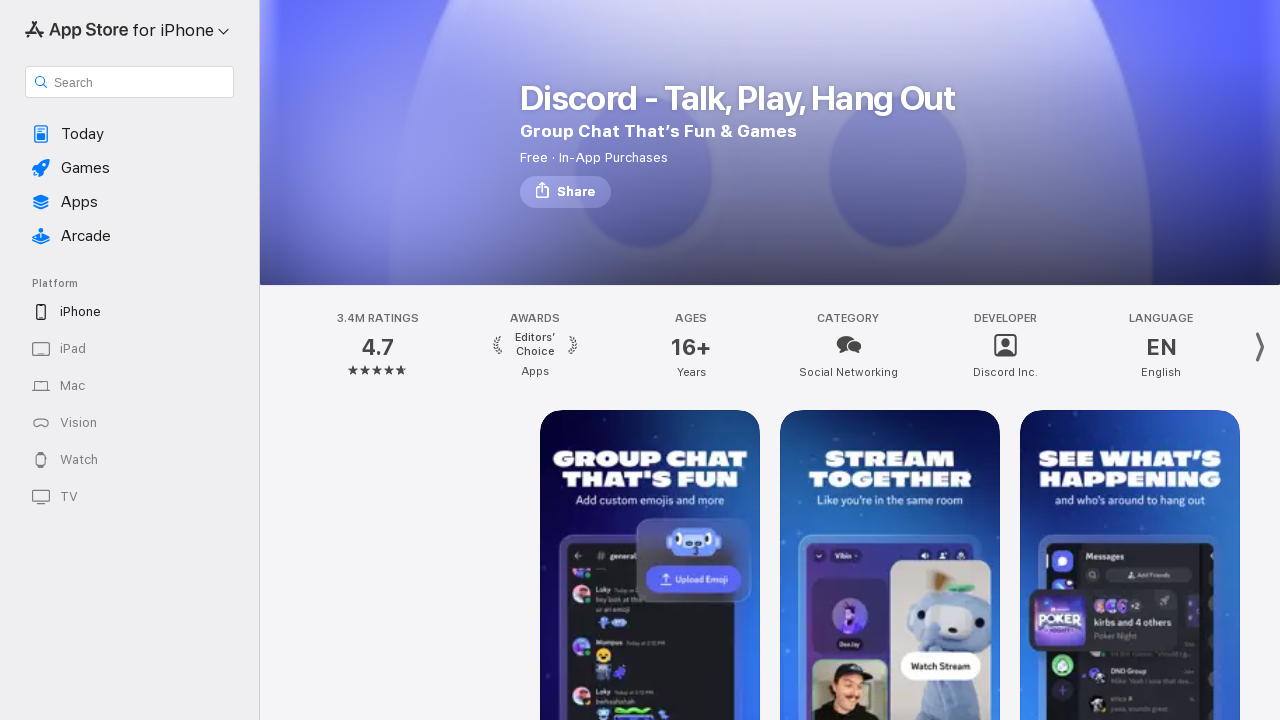

Navigated back to Discord download page
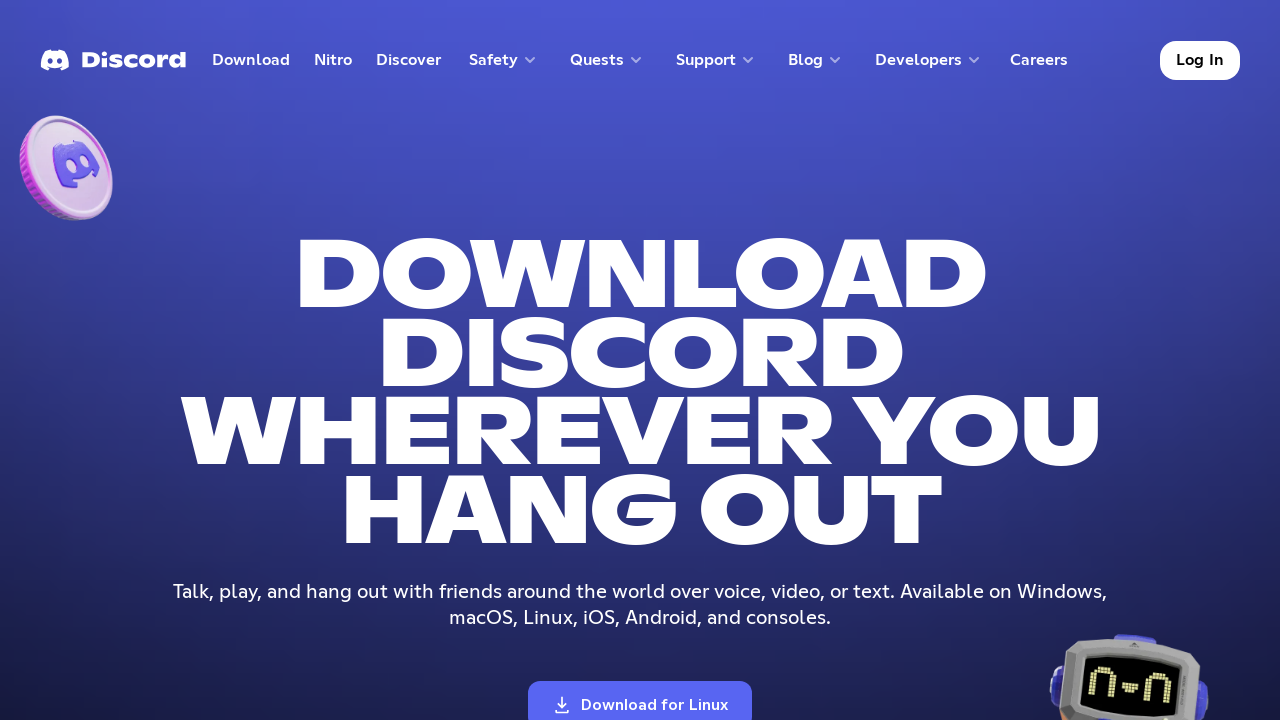

Clicked Android download button at (890, 361) on a[data-platform='Android'][data-track-download='Download Page']
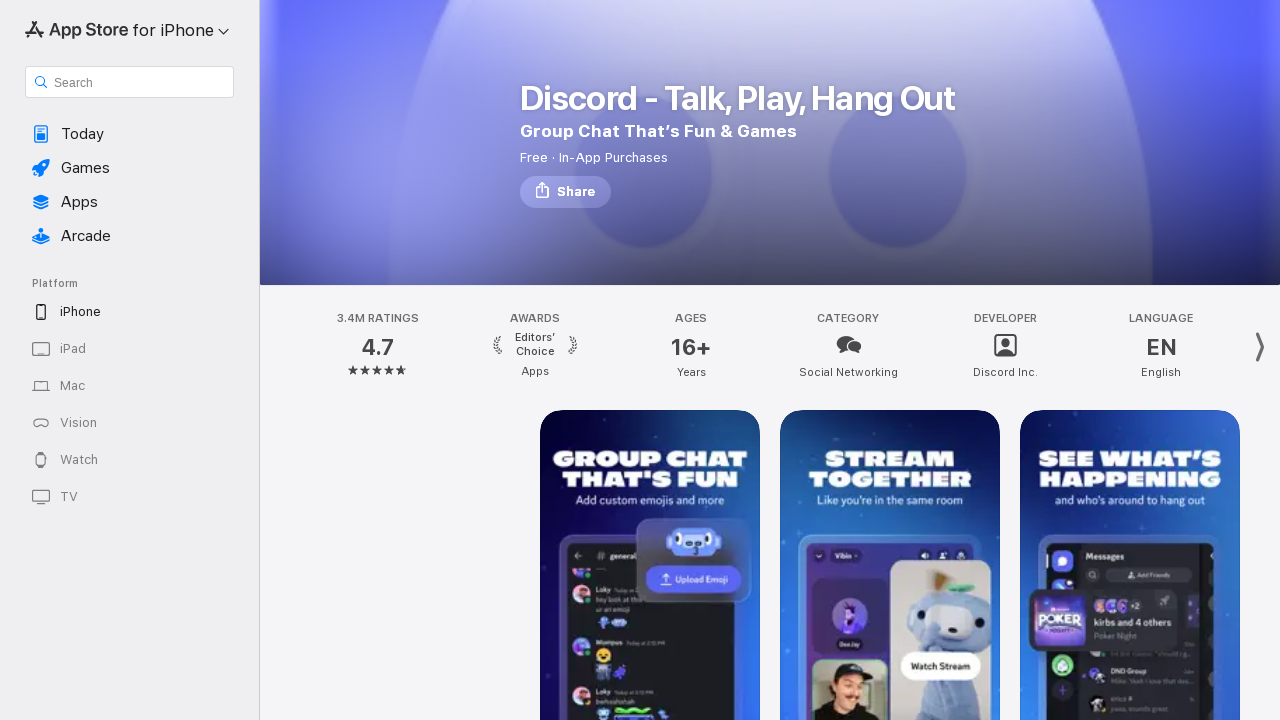

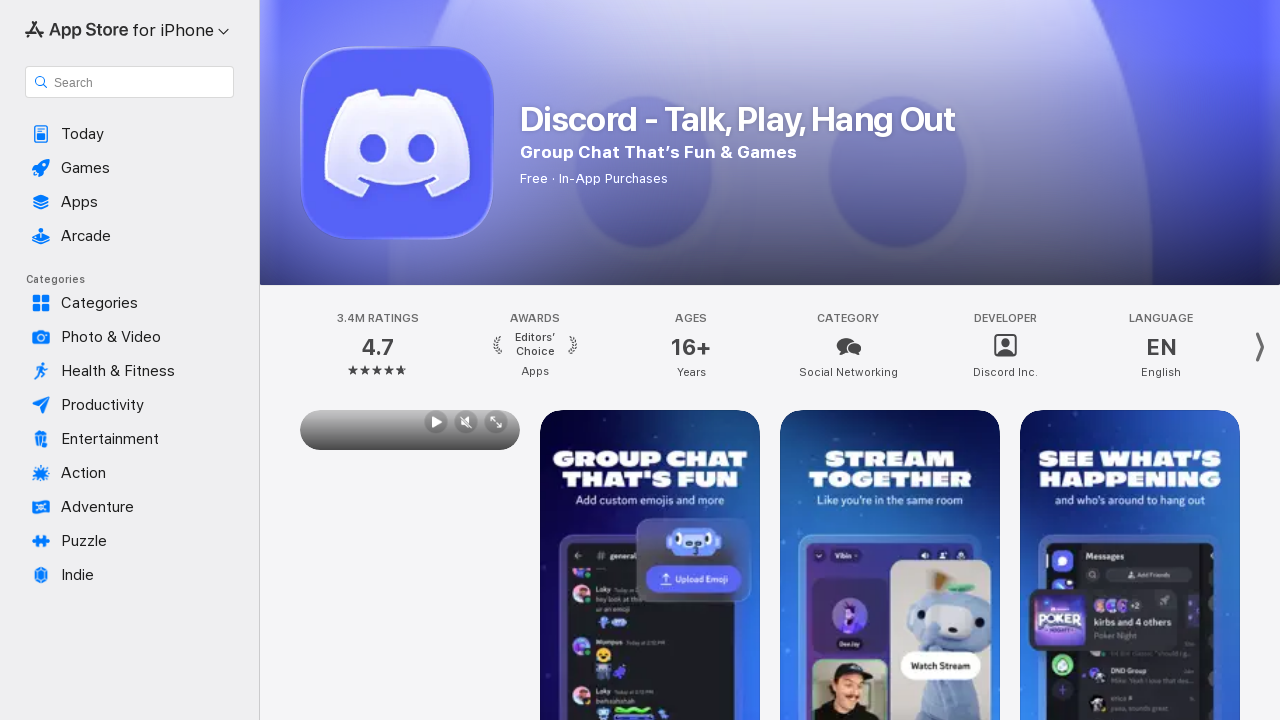